Navigates to a Lost Ark server status page and verifies that server information elements are displayed on the page.

Starting URL: https://rubystarashe.github.io/lostark/

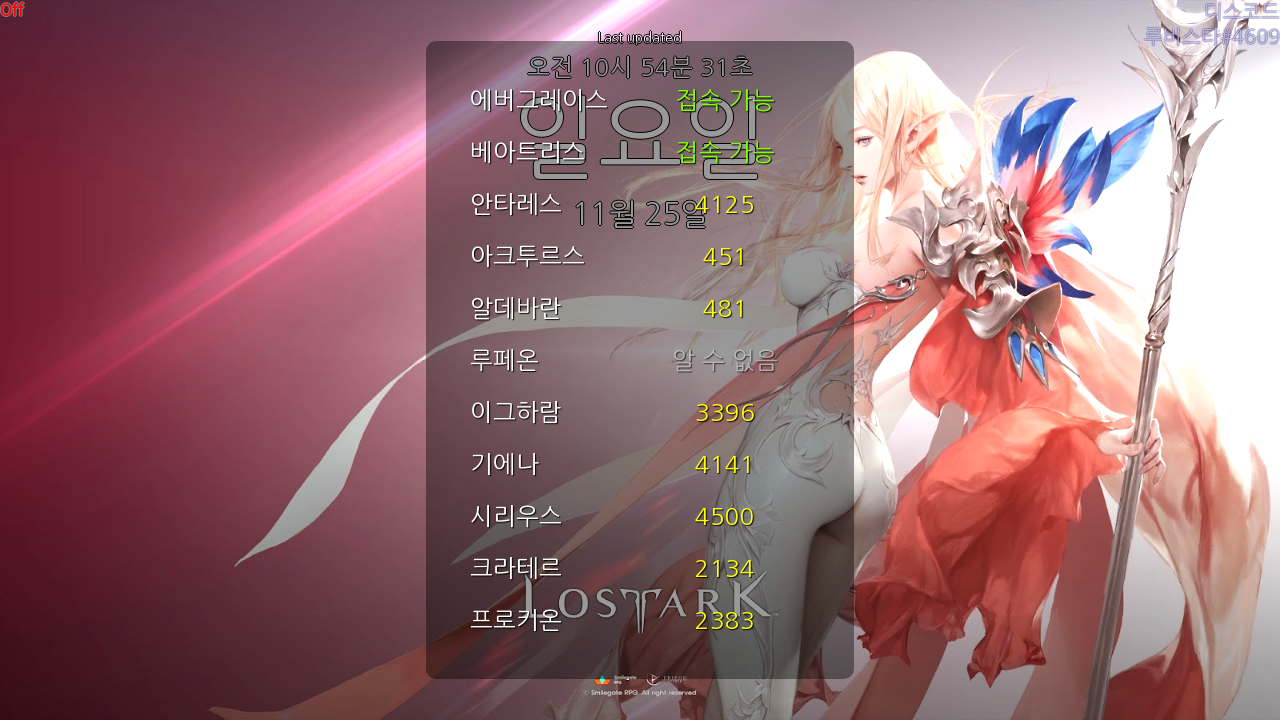

Navigated to Lost Ark server status page
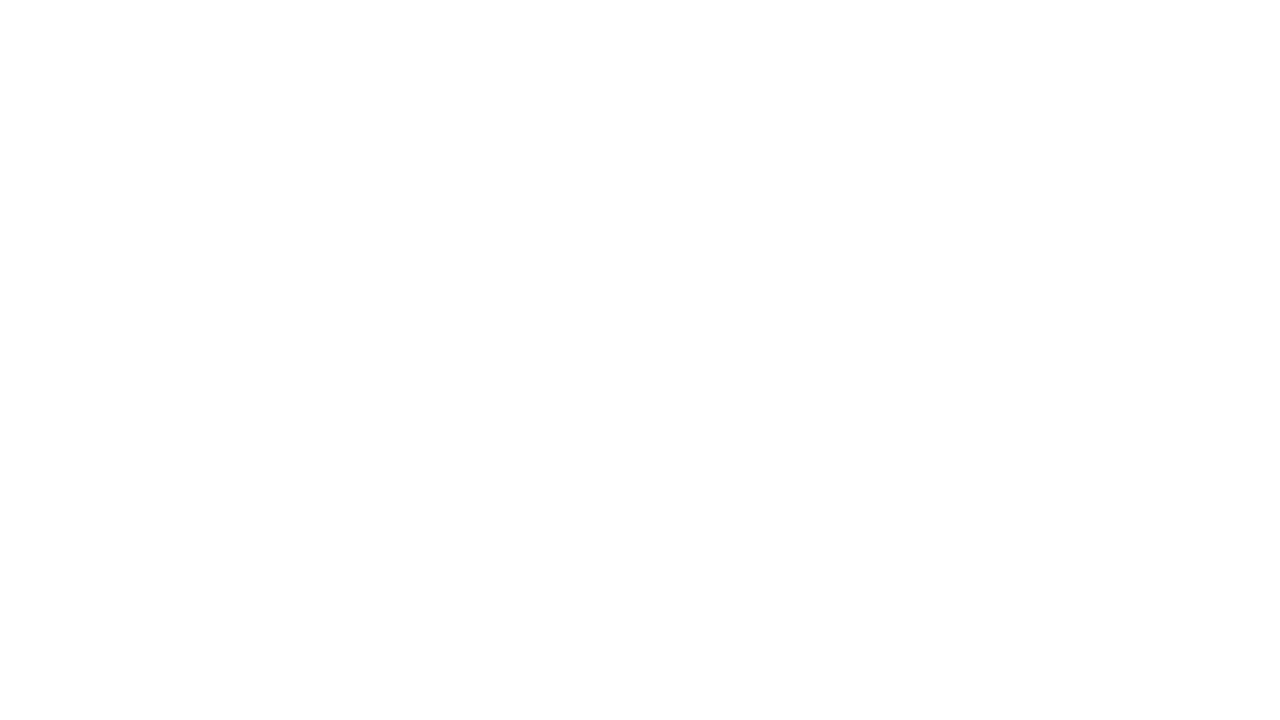

Waited for page to load and server data to be displayed
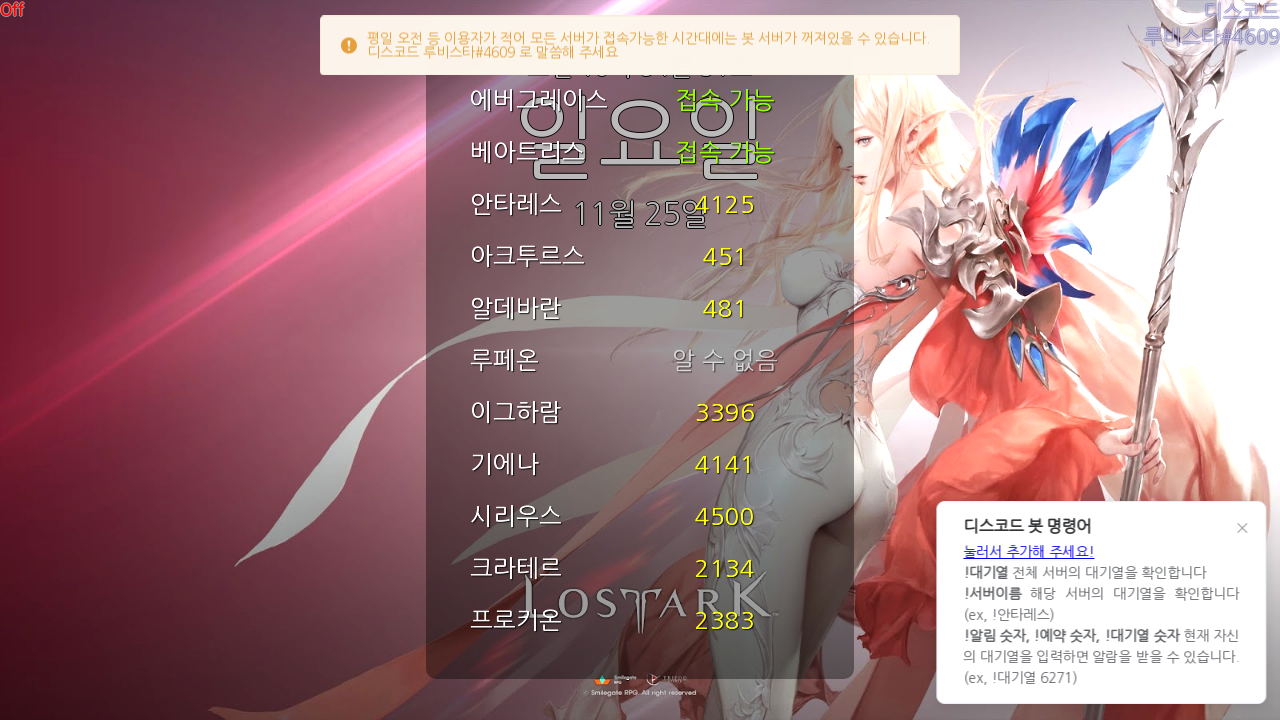

Server name elements are displayed on the page
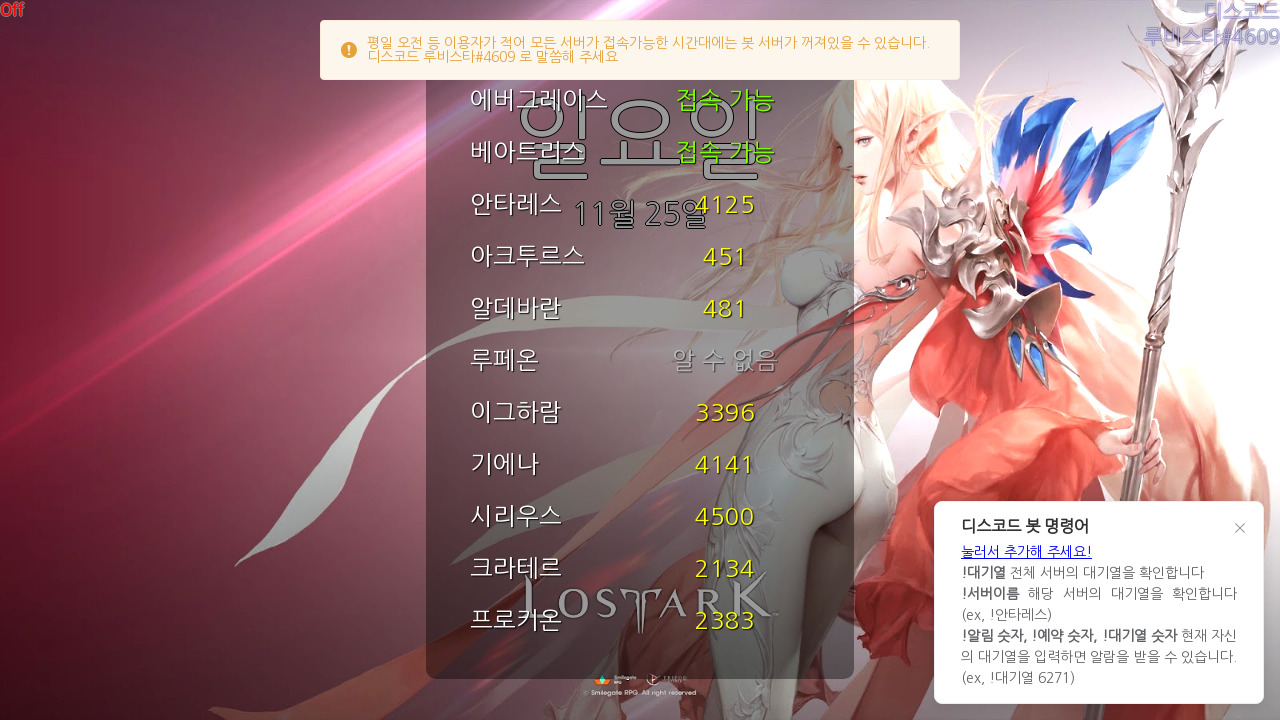

Queue data elements are displayed on the page
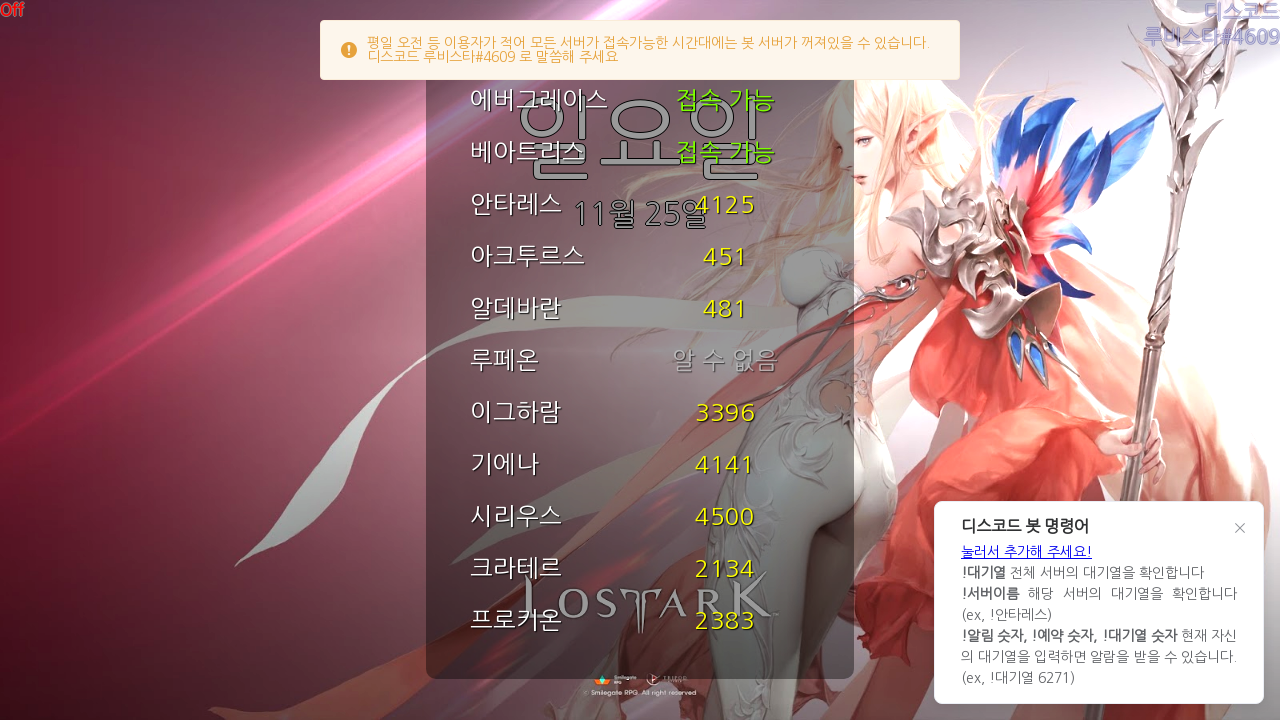

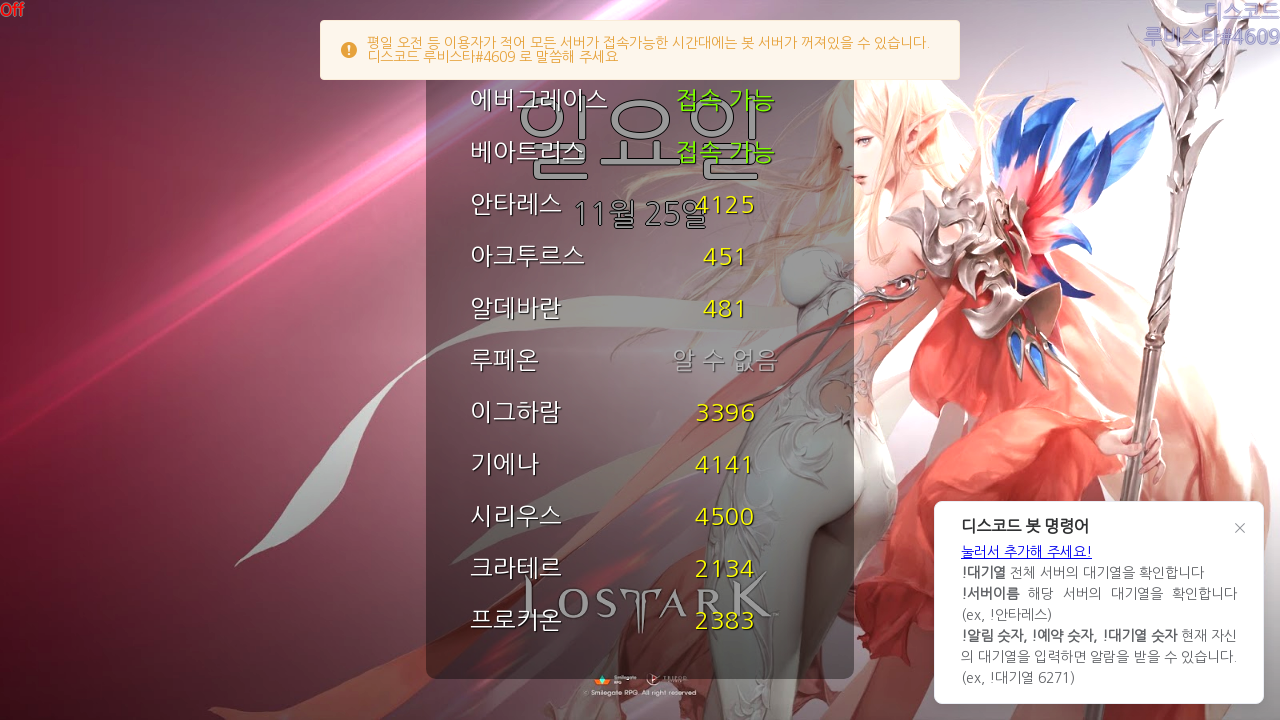